Tests JavaScript alert handling by triggering an alert, accepting it, and verifying the result message

Starting URL: https://the-internet.herokuapp.com/javascript_alerts

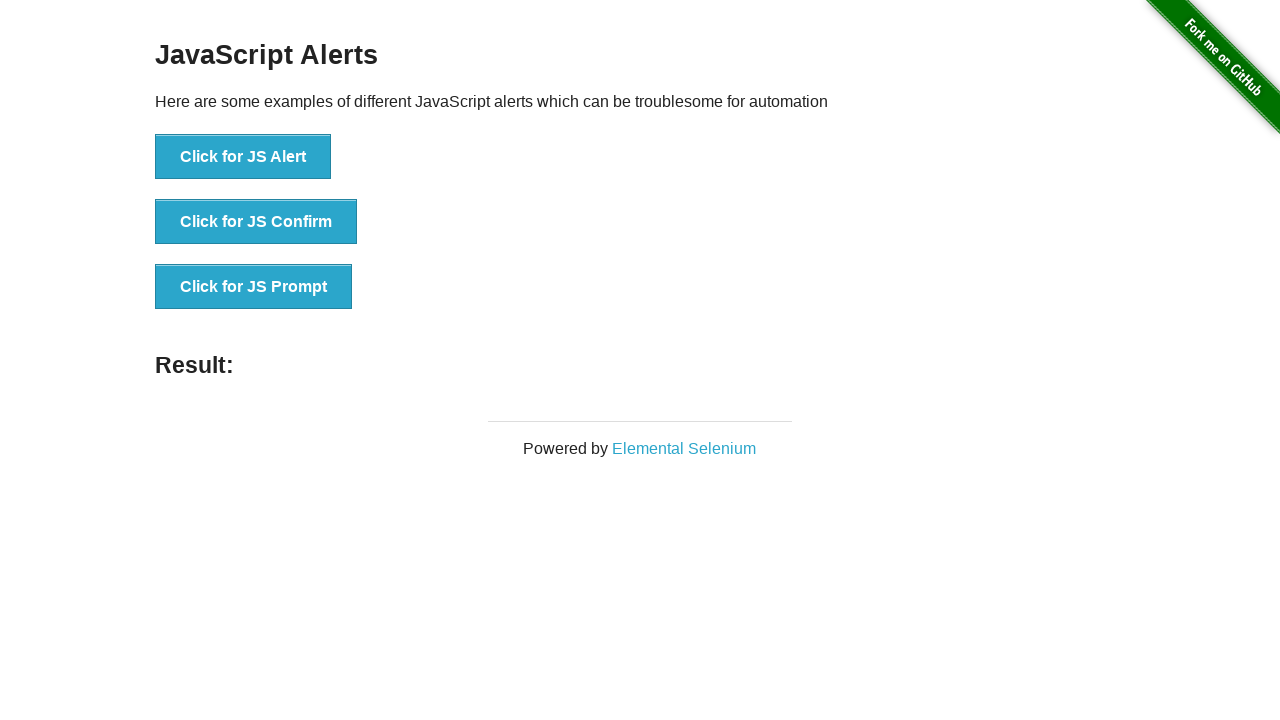

Clicked button to trigger JavaScript alert at (243, 157) on //button[@onclick="jsAlert()"]
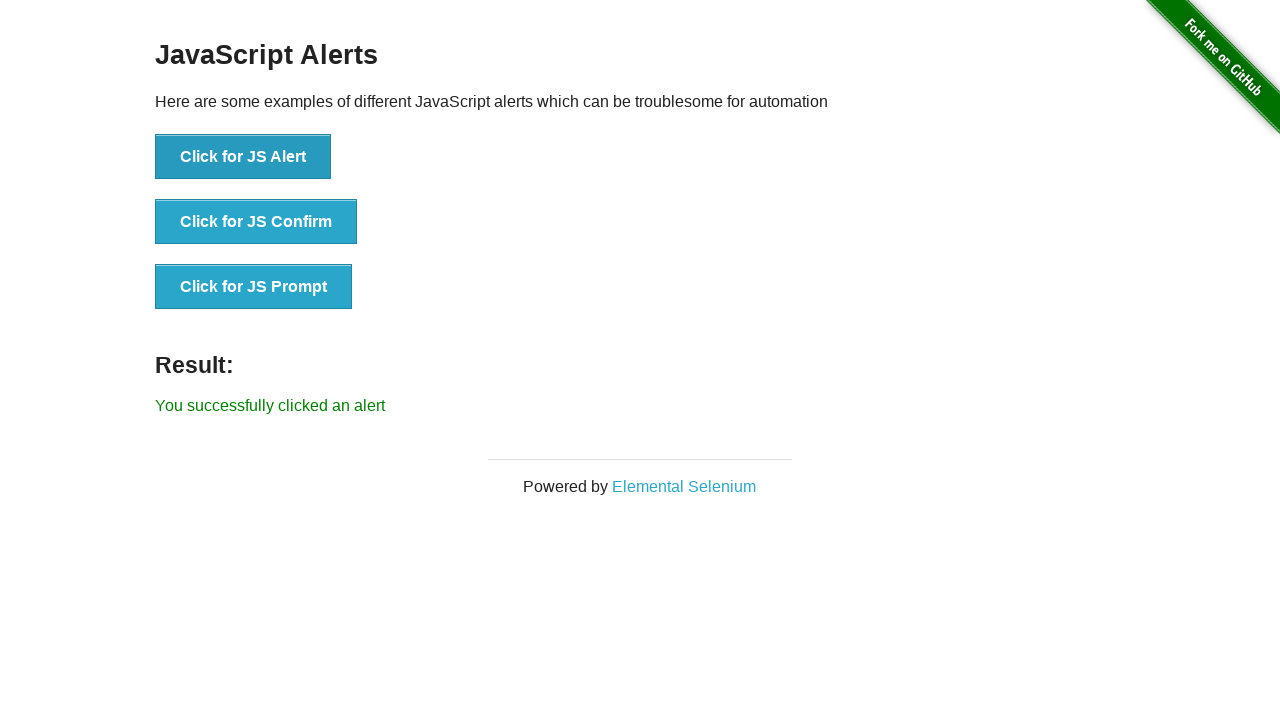

Set up dialog handler to accept alerts
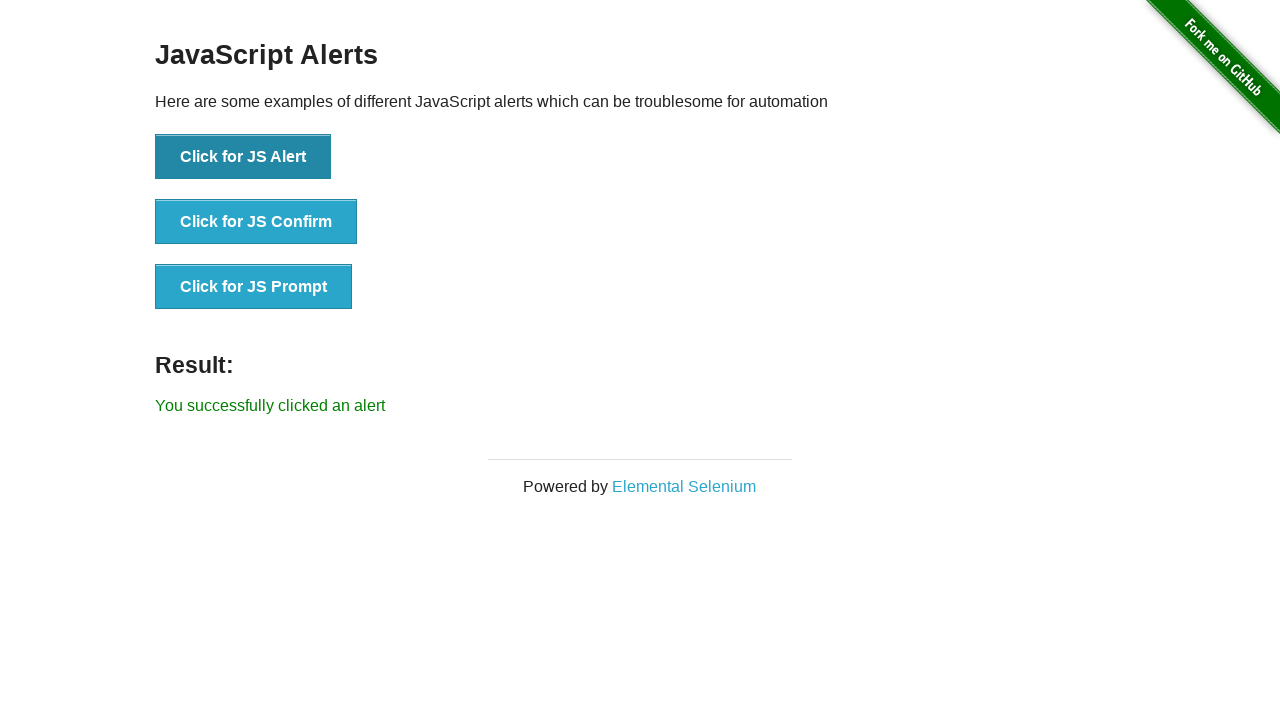

Result message element appeared after accepting alert
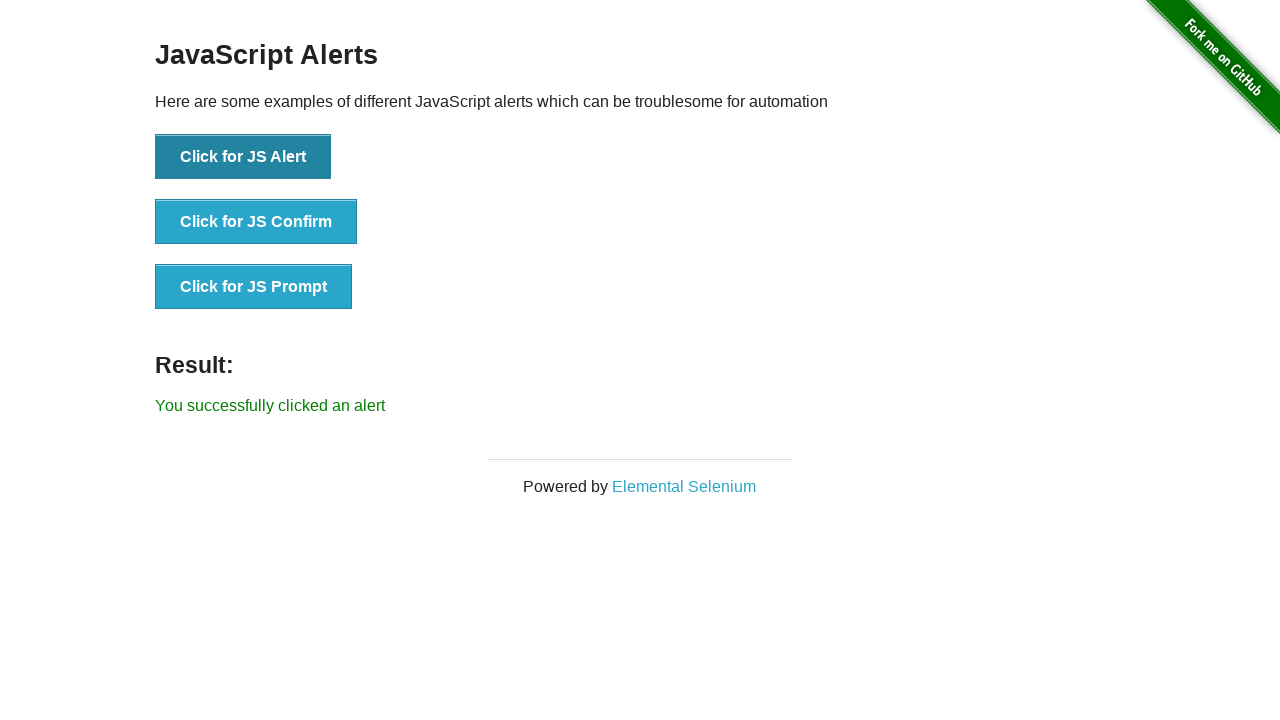

Located result message element
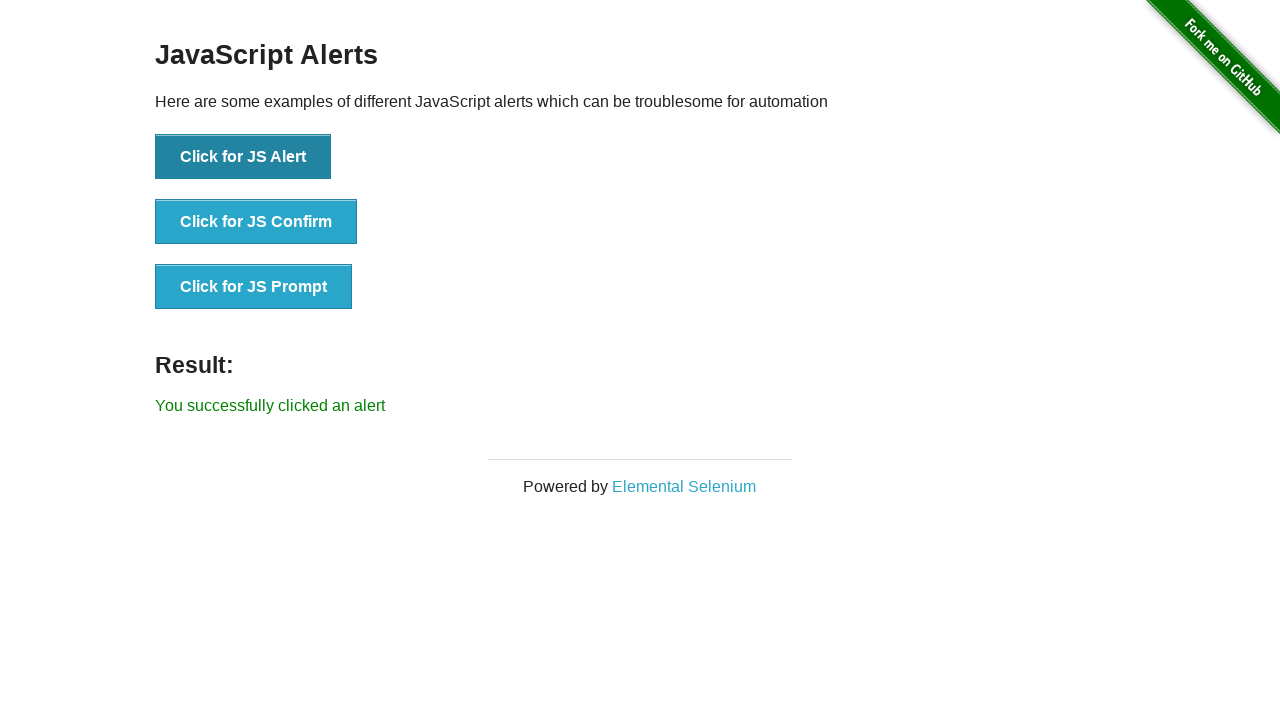

Verified result message text: 'You successfully clicked an alert'
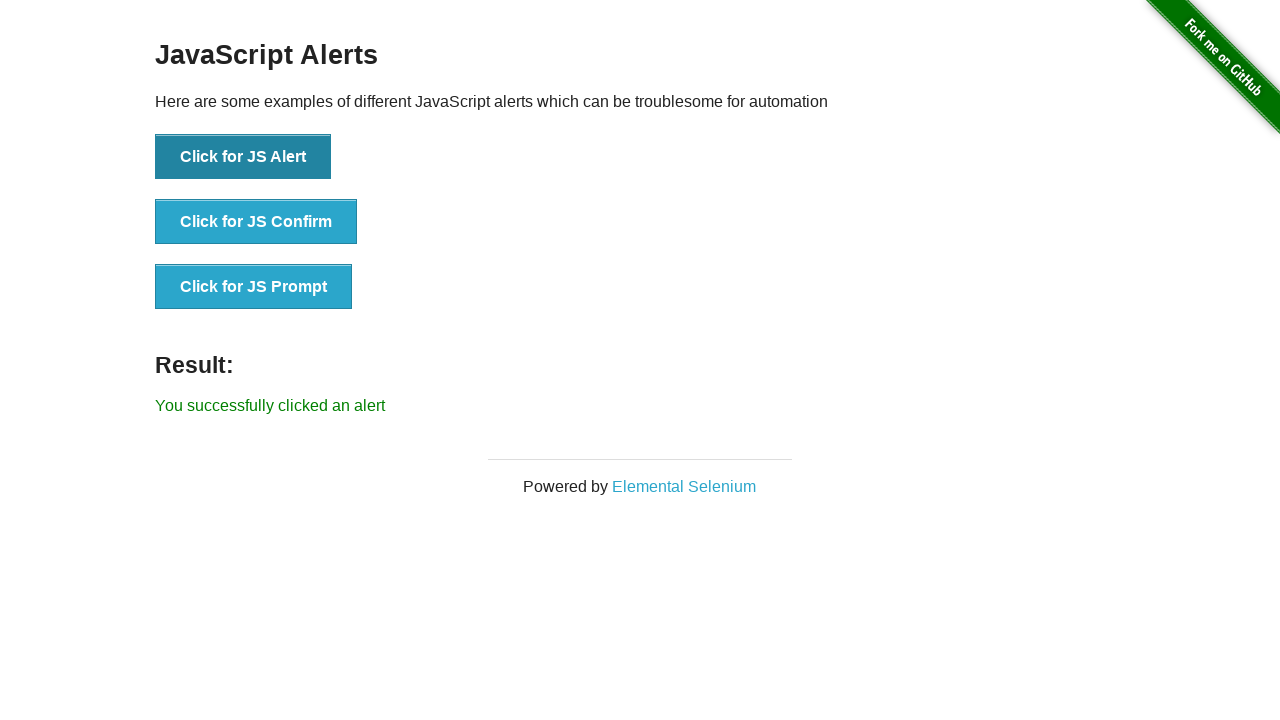

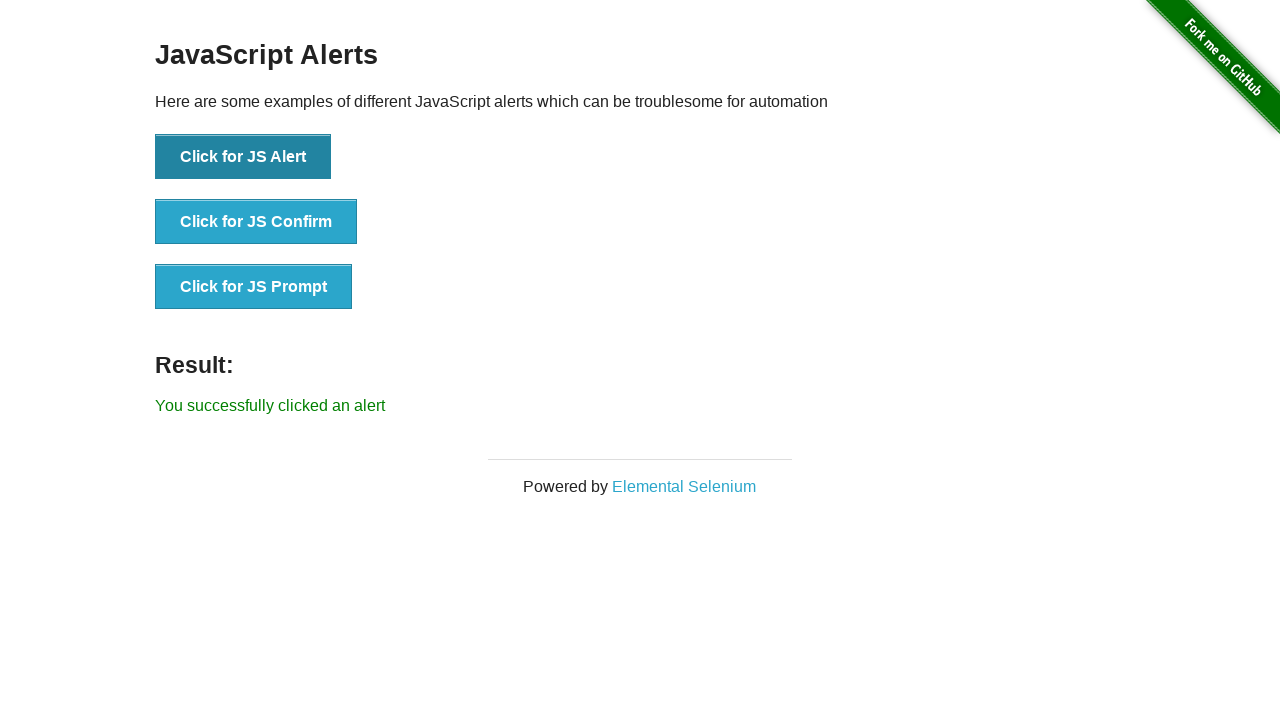